Clicks the Facebook social media link on the OrangeHRM login page

Starting URL: https://opensource-demo.orangehrmlive.com/web/index.php/auth/login

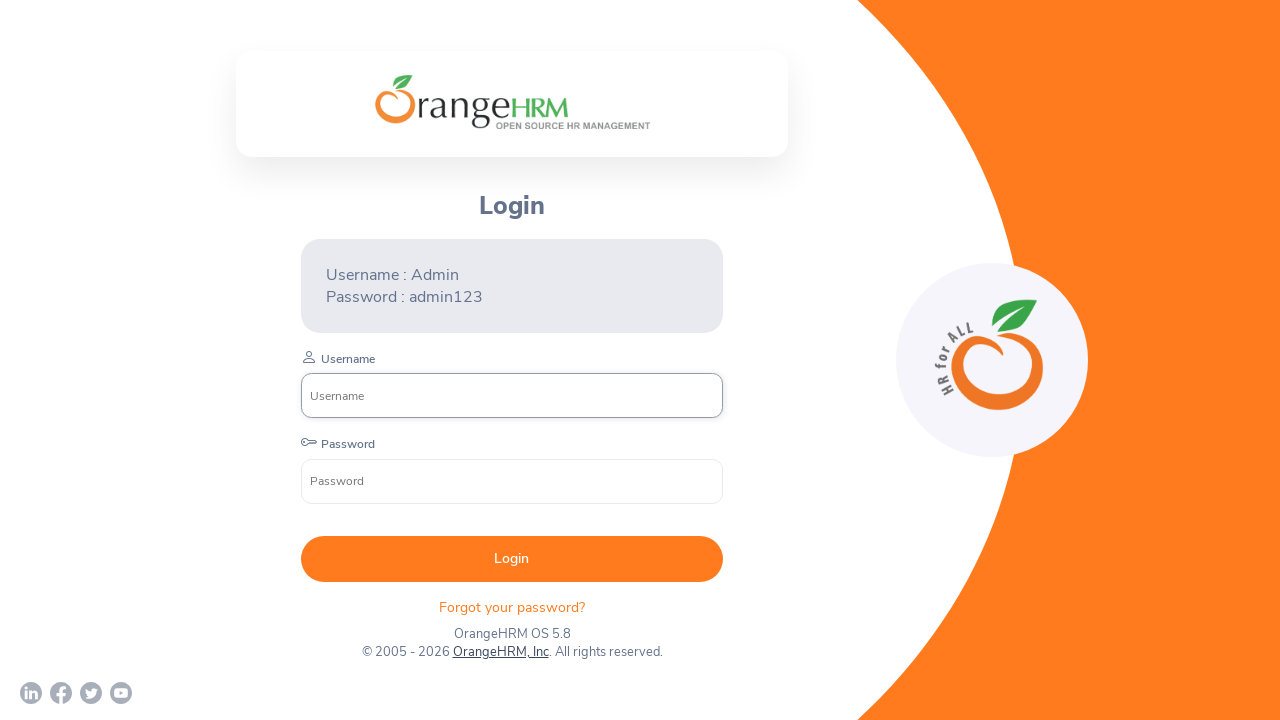

Navigated to OrangeHRM login page
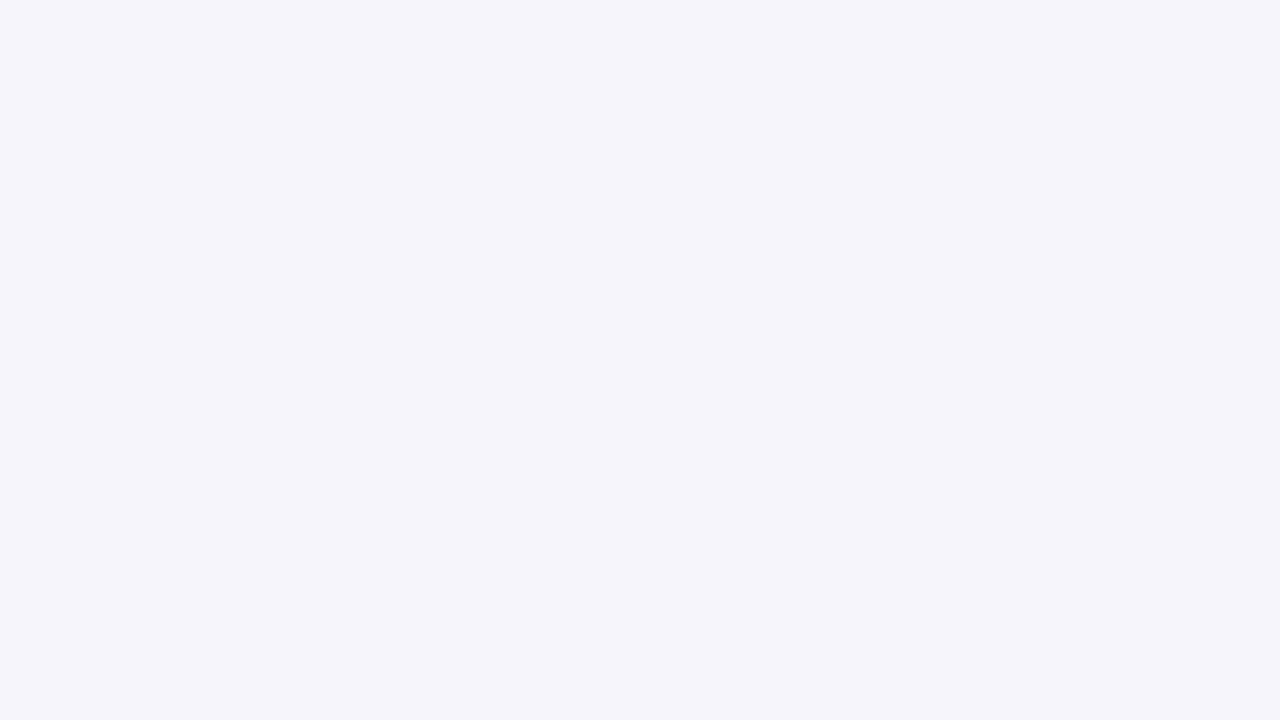

Clicked the Facebook social media link on the login page at (61, 693) on xpath=//*[@id='app']/div[1]/div/div[1]/div/div[2]/div[3]/div[1]/a[2]
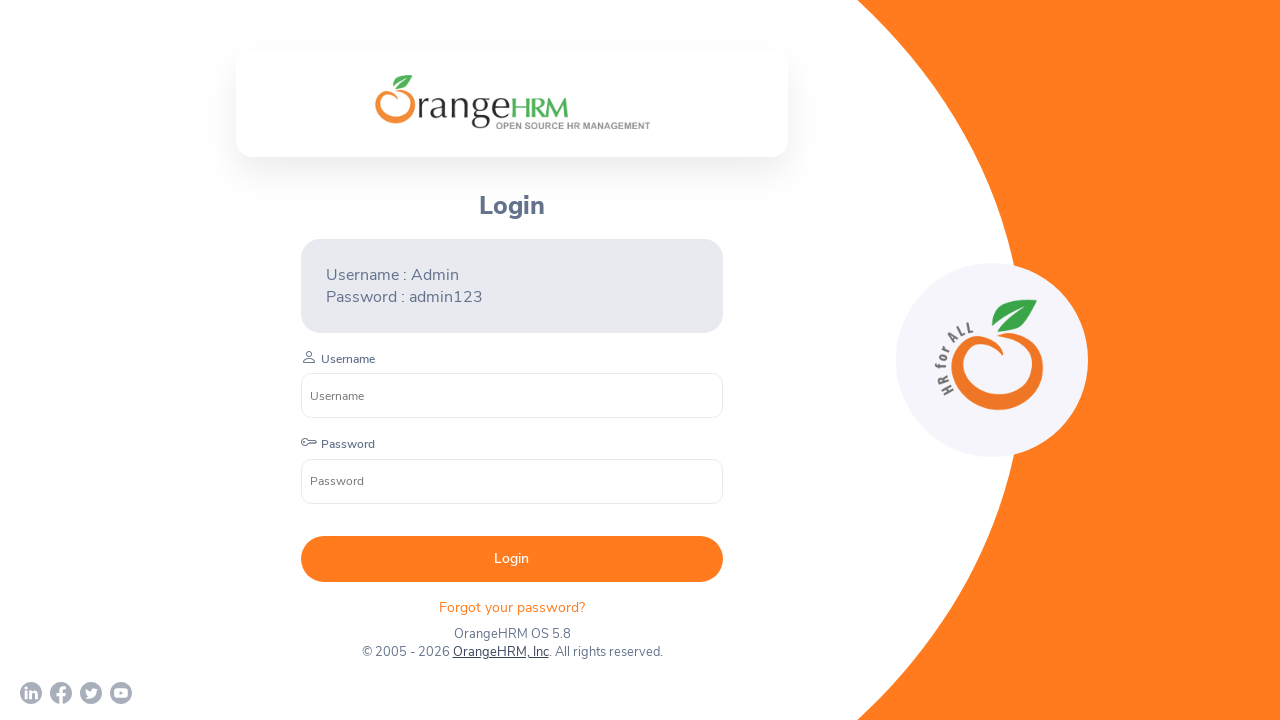

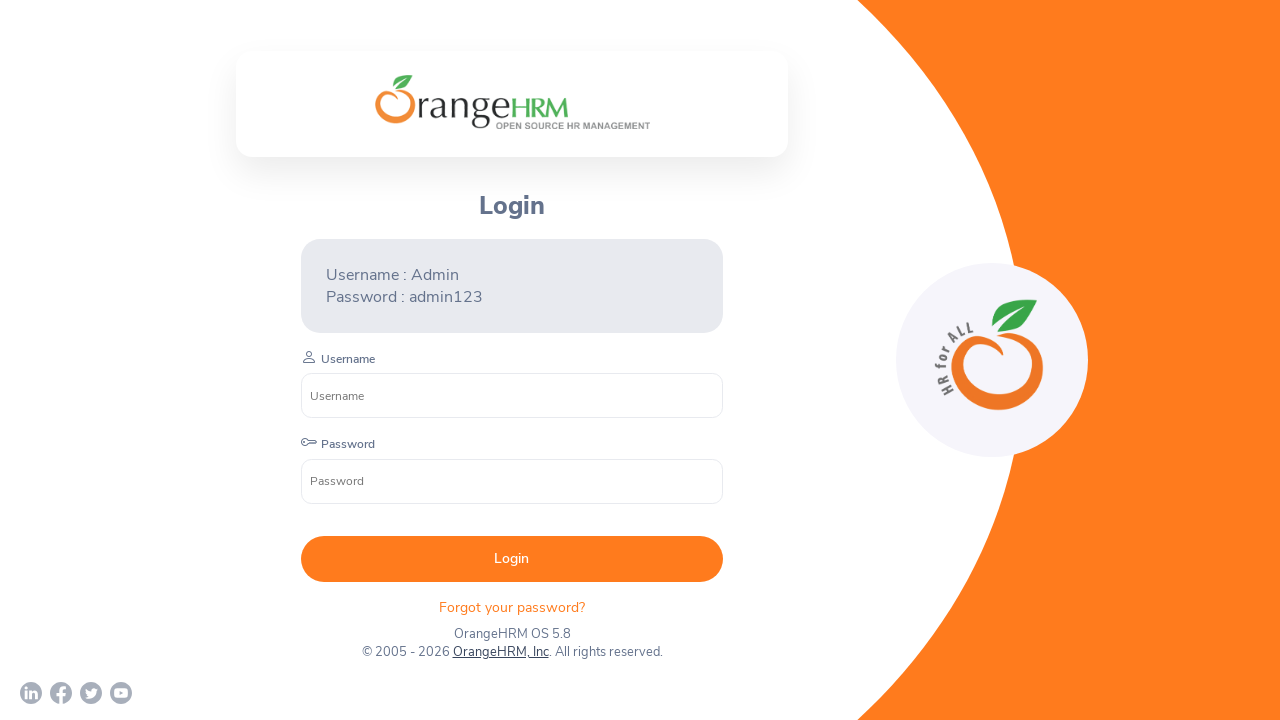